Tests form submission by filling personal information fields including name, email, phone, PESEL, ID number, and birthdate, then clicking the next button

Starting URL: https://app.bluealert.pl/ba/form/formularz-testowy

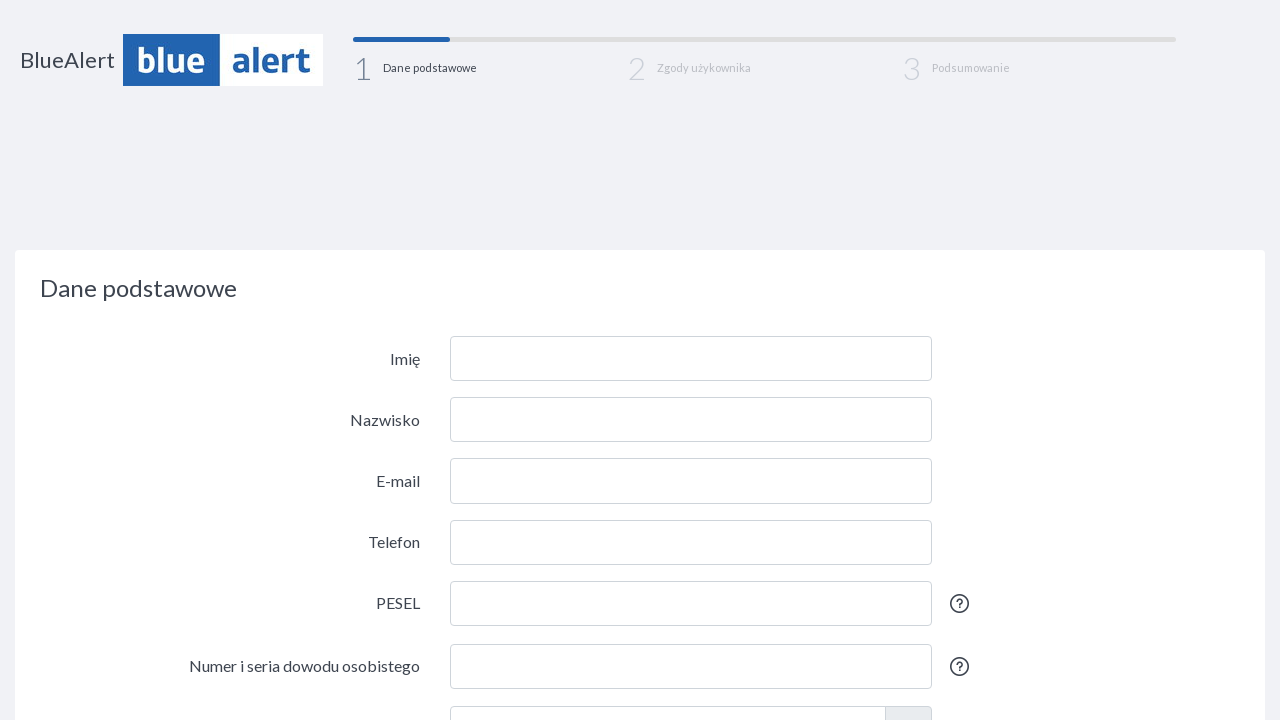

Filled first name field with 'Jan' on #id_first_name
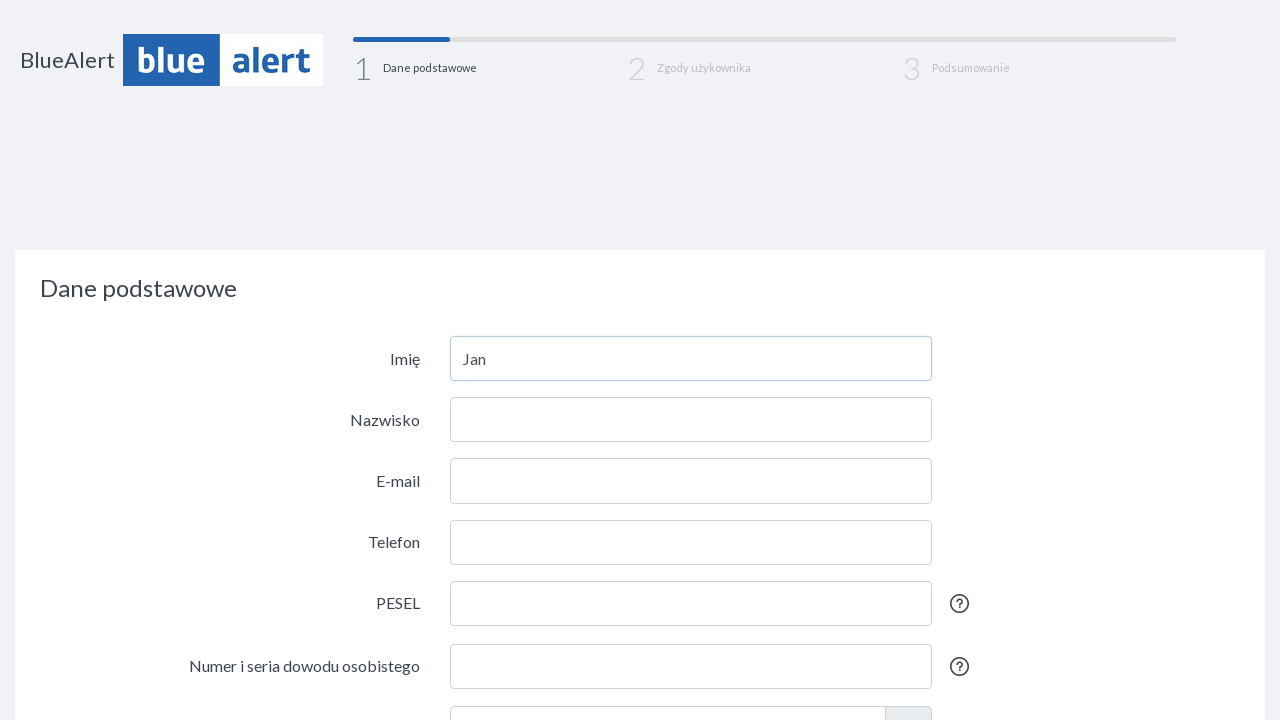

Filled last name field with 'Testowy' on #id_last_name
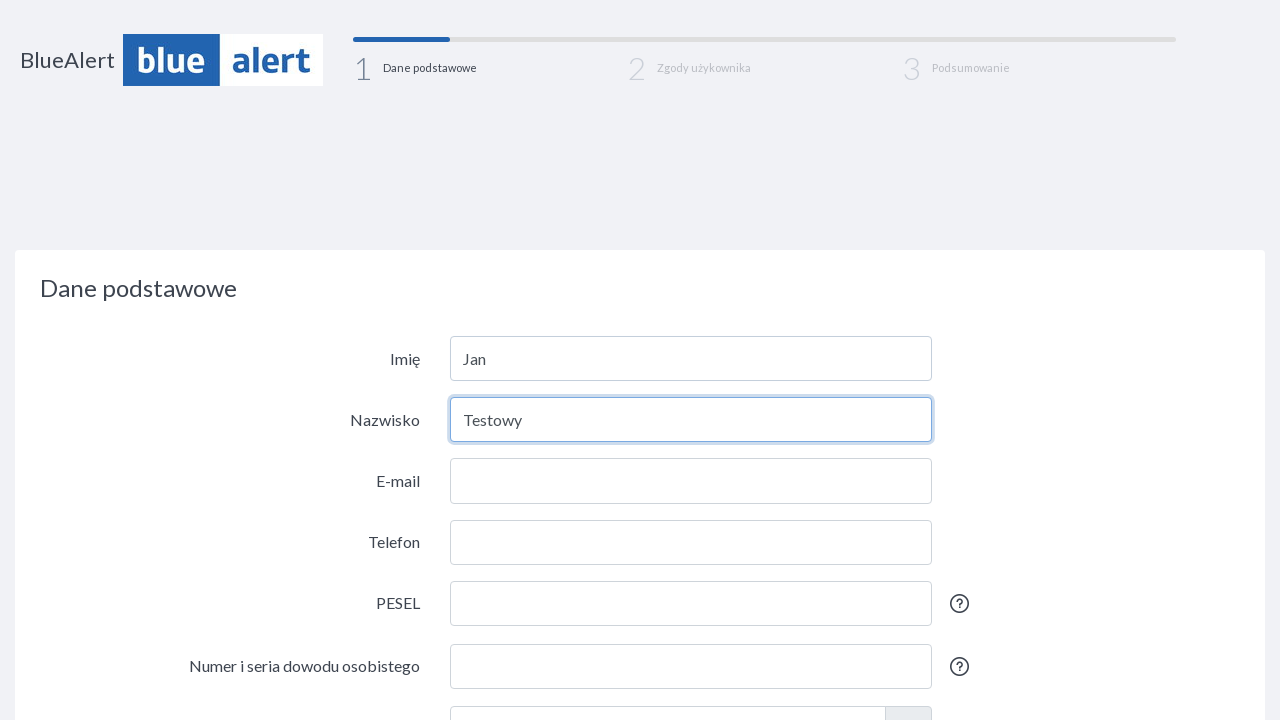

Filled email field with 'jantestowy@go.eu' on #id_email
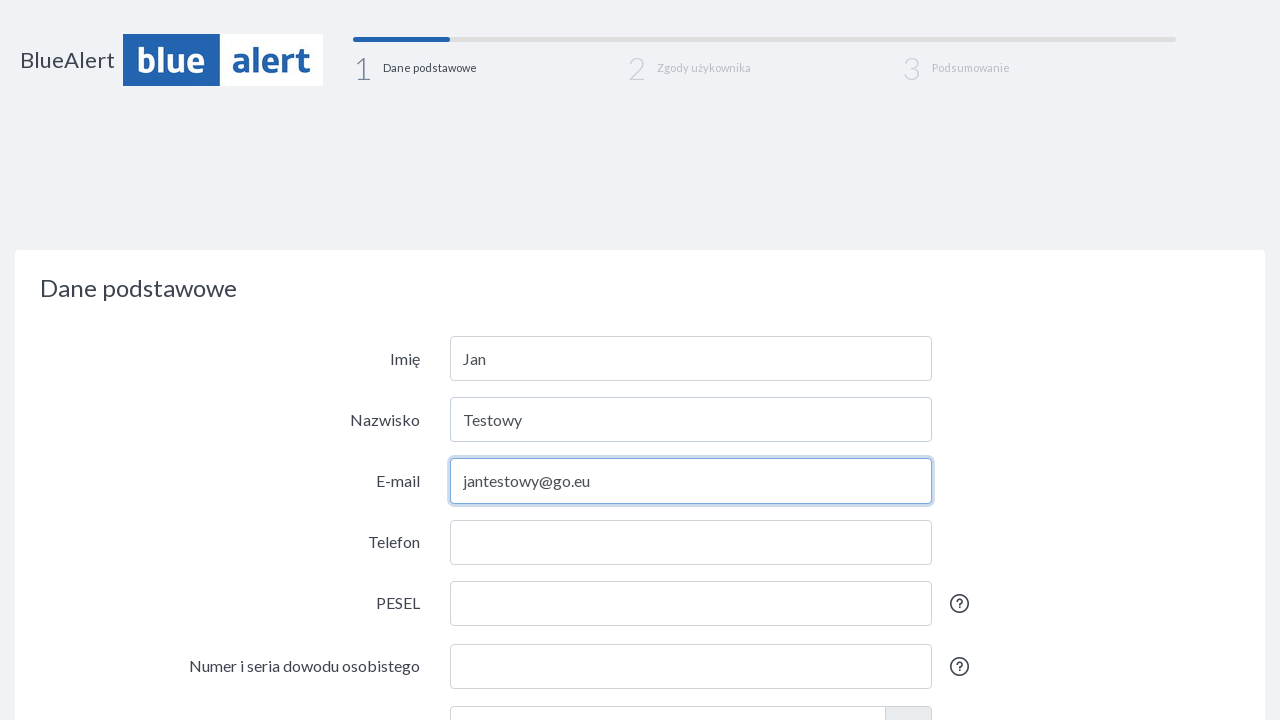

Filled phone field with '516516516' on #id_phone
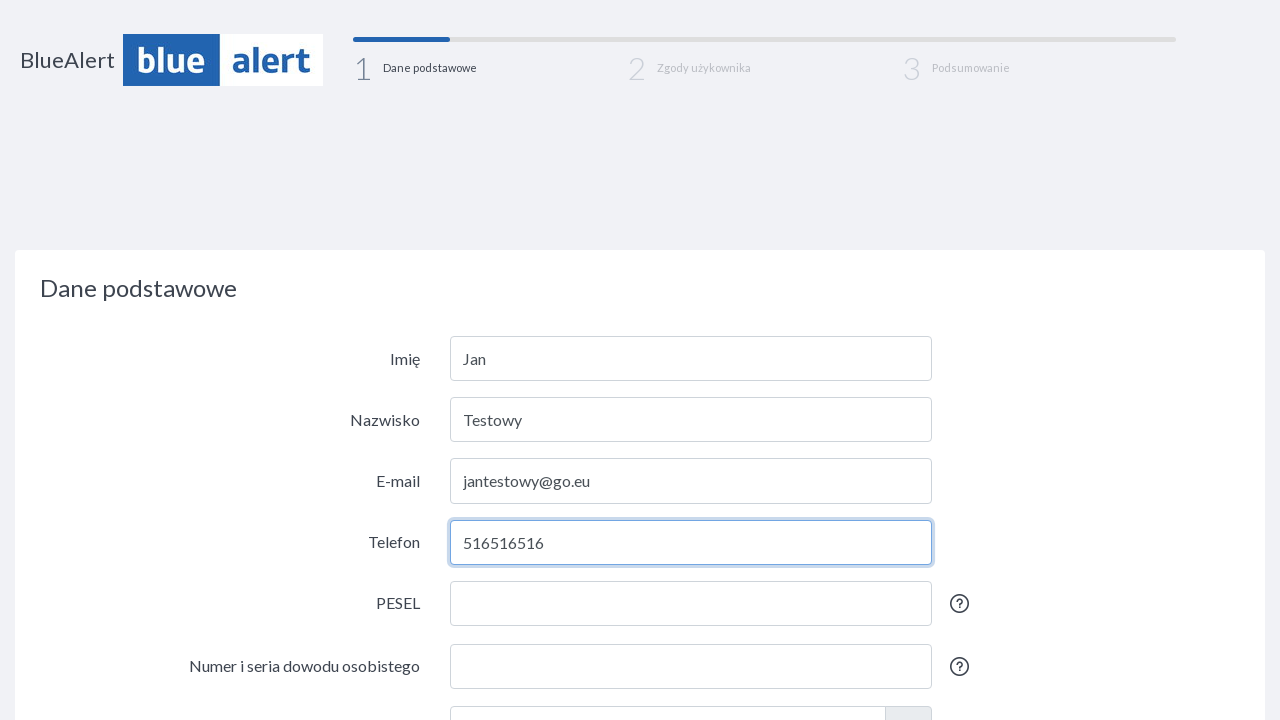

Filled PESEL field with '18091927207' on #id_pesel
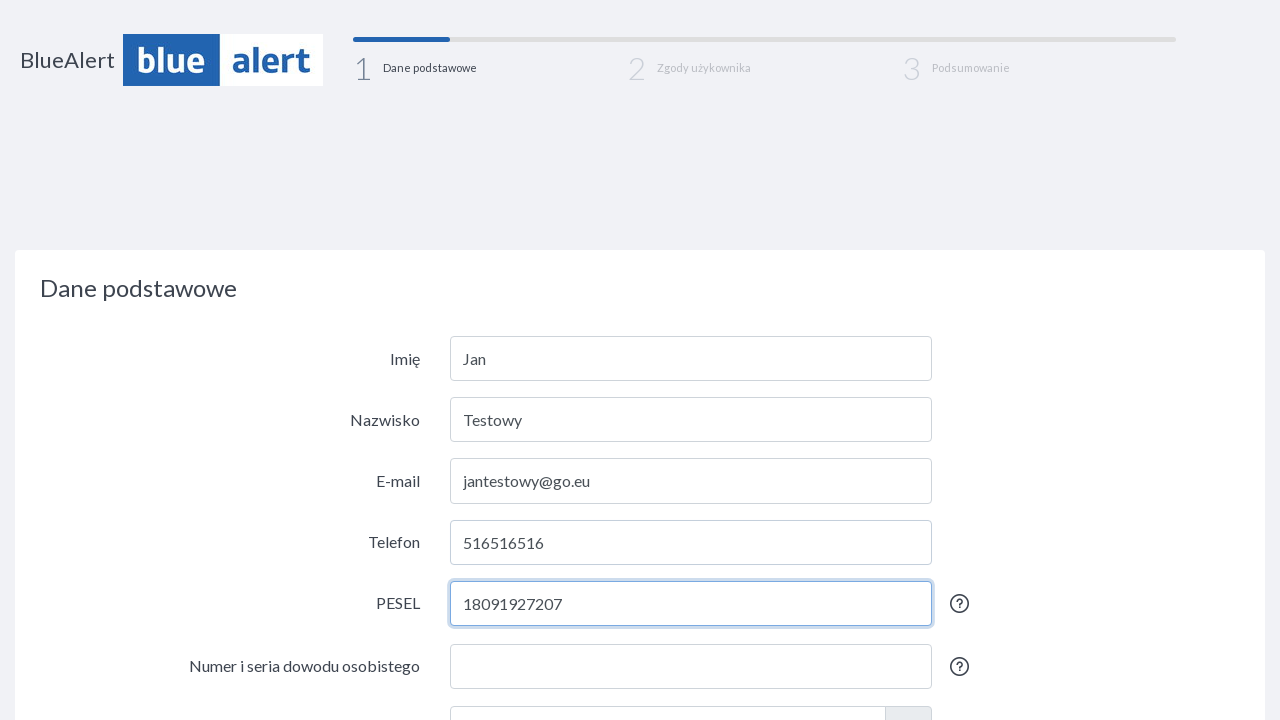

Filled ID number field with 'MYS476517' on #id_id_numer
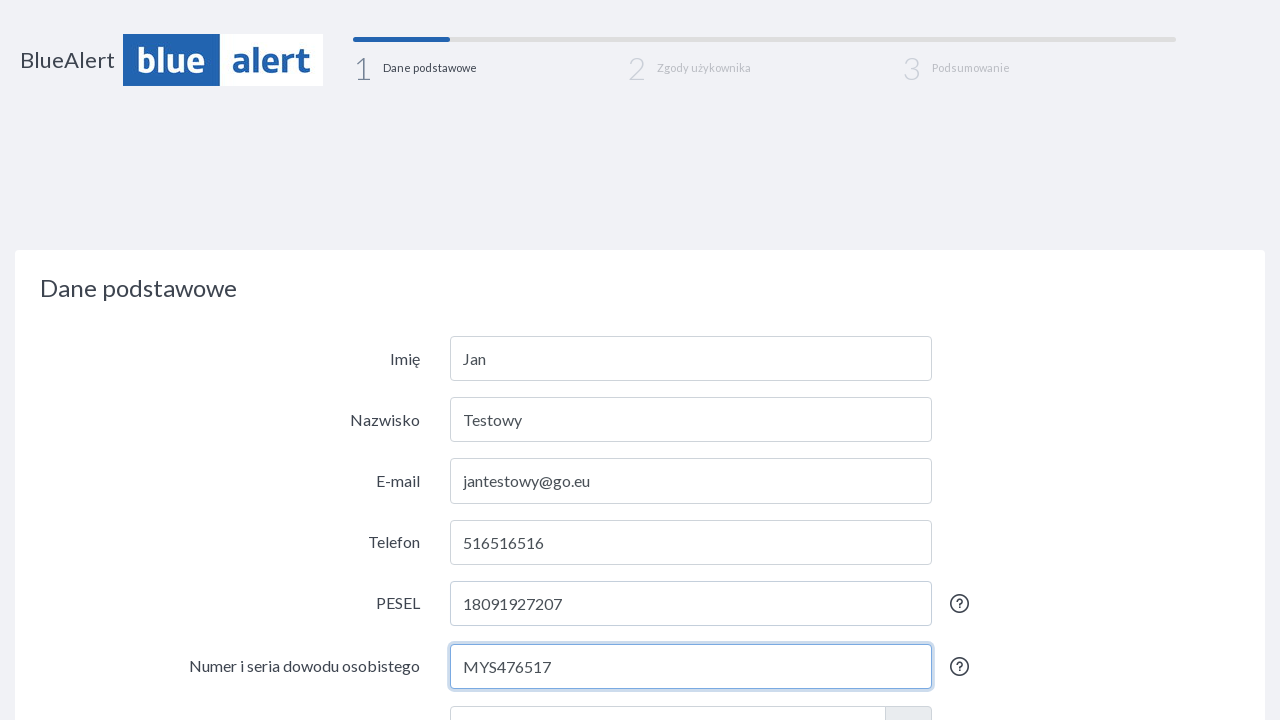

Filled birthdate field with '1985-05-16' on #id_date
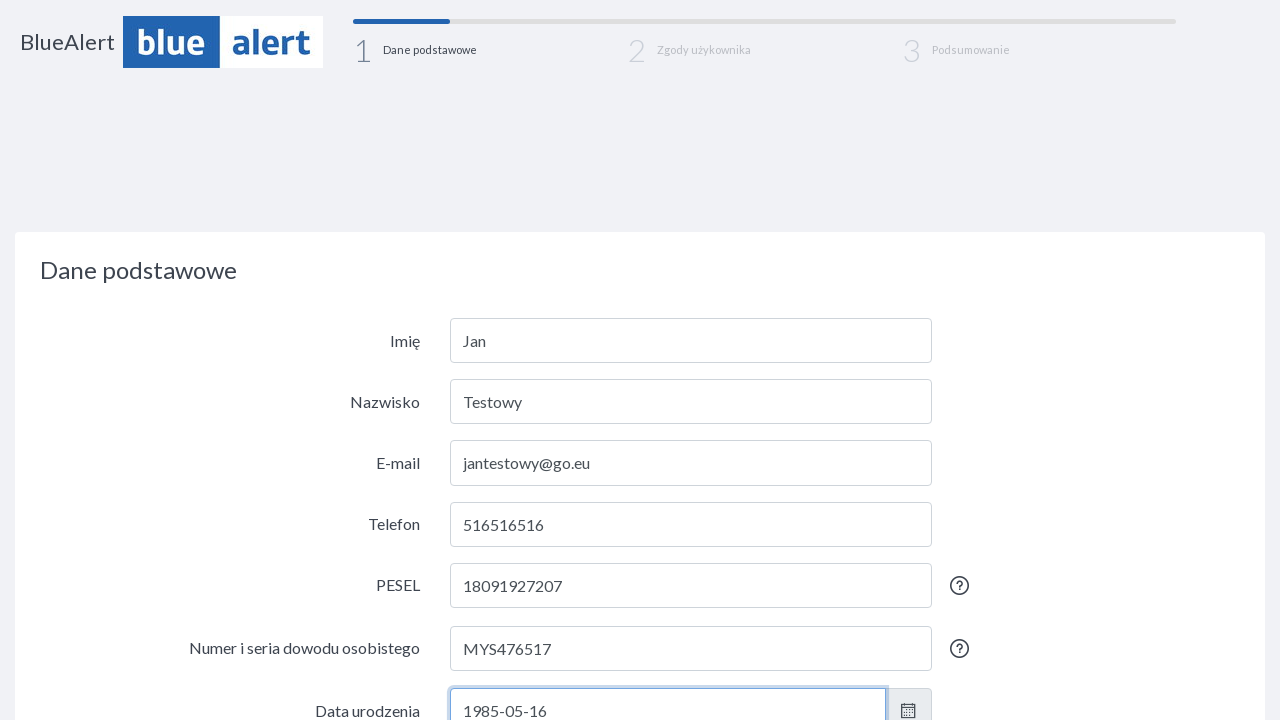

Clicked legend area to trigger field validation at (640, 270) on .legend
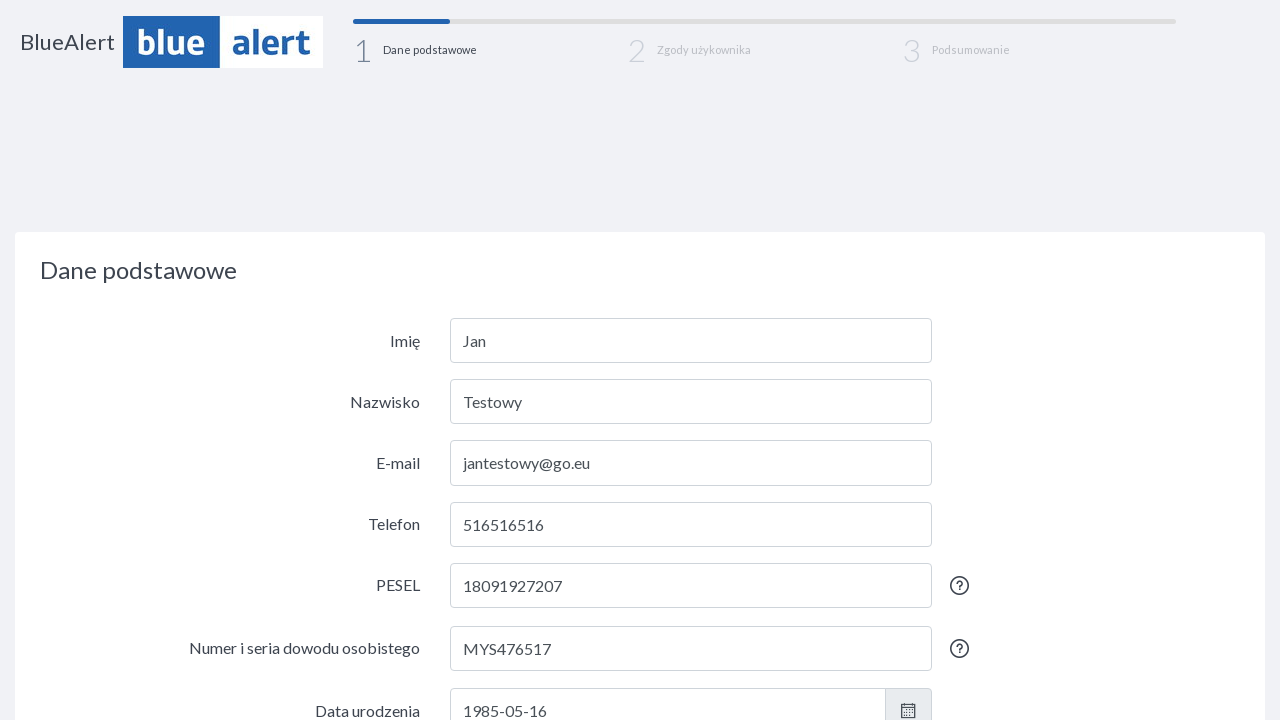

Clicked Next button to proceed with form submission at (562, 510) on #form_button_next
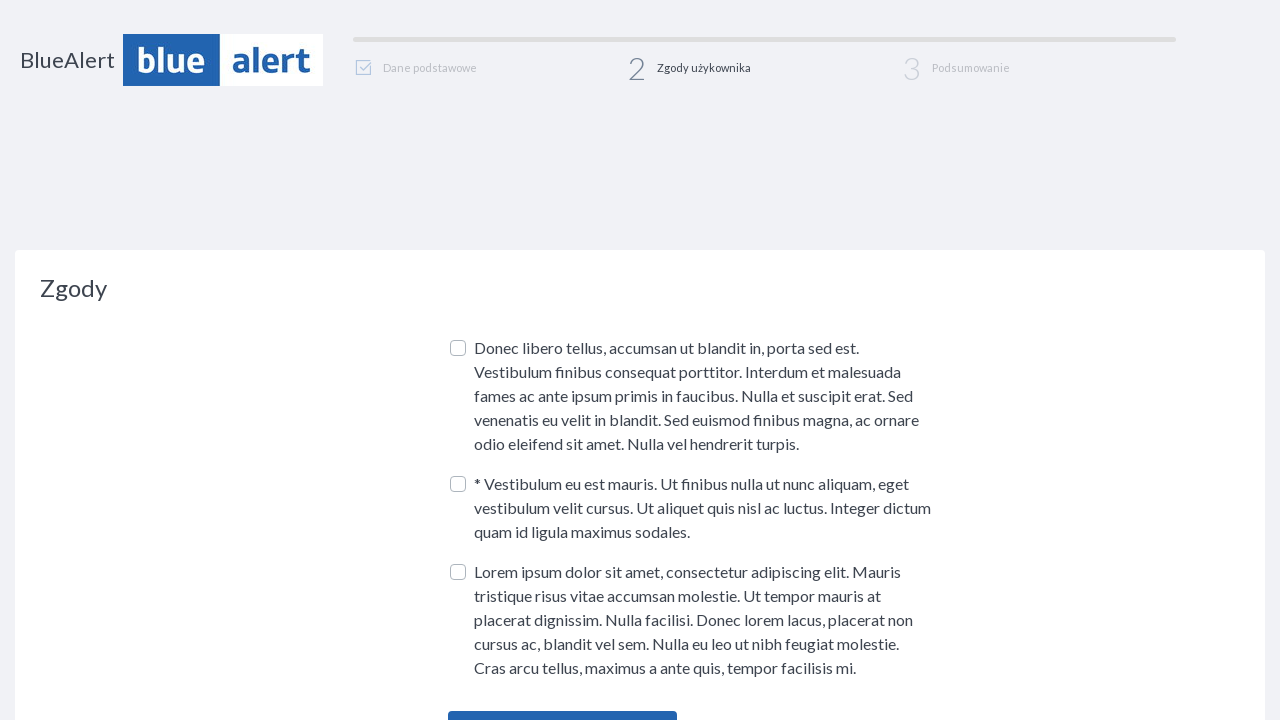

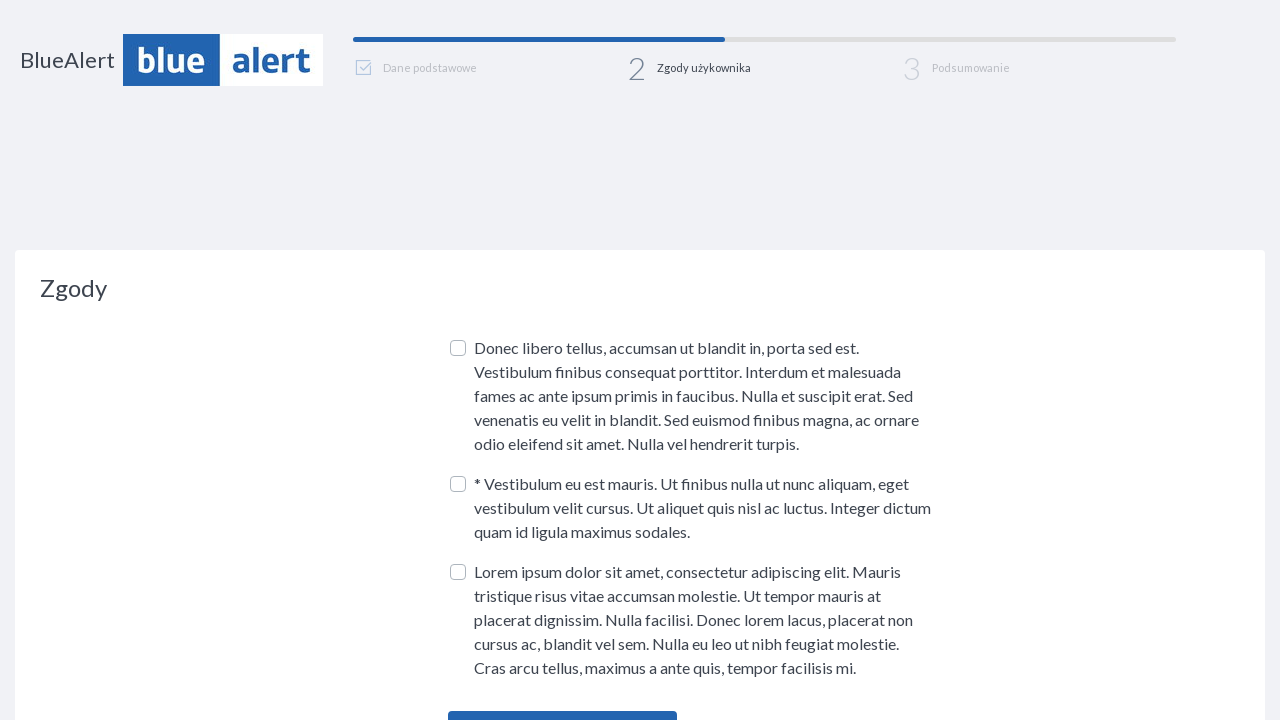